Tests right-click context menu functionality by right-clicking on a button element and then clicking the edit option from the context menu

Starting URL: http://swisnl.github.io/jQuery-contextMenu/demo.html

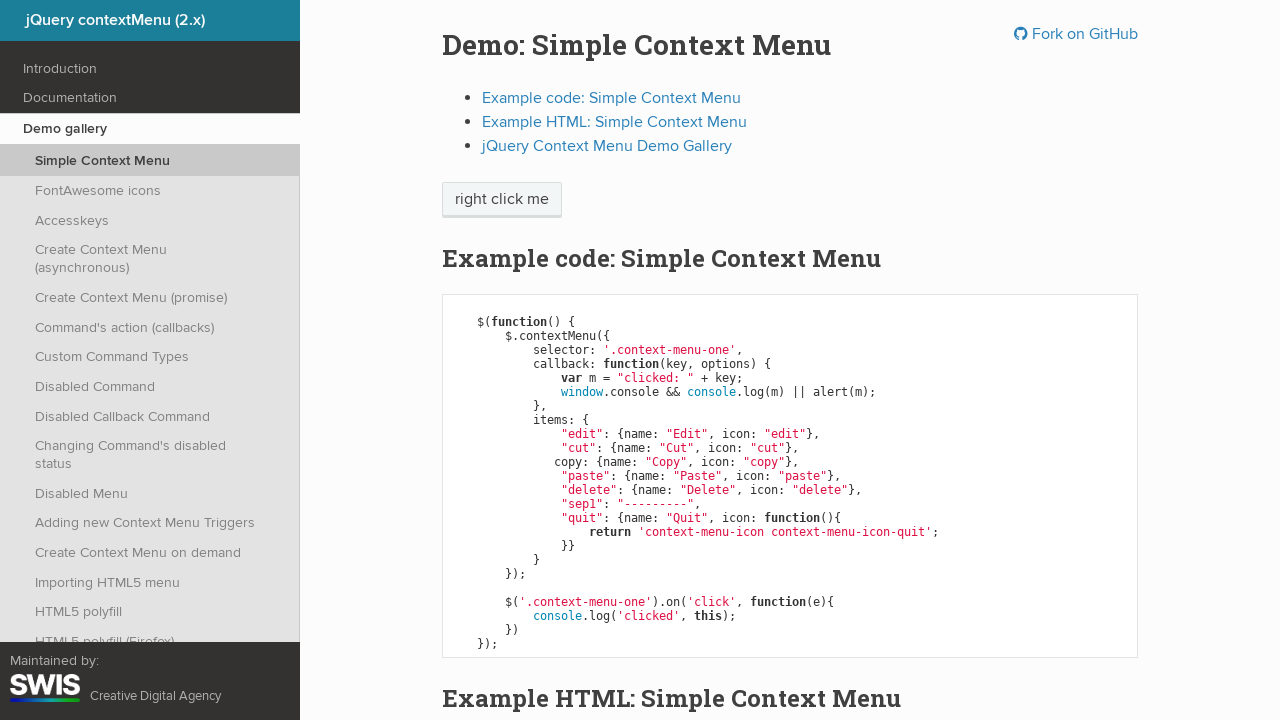

Right-clicked on 'right click me' button to open context menu at (502, 200) on //span[text()='right click me']
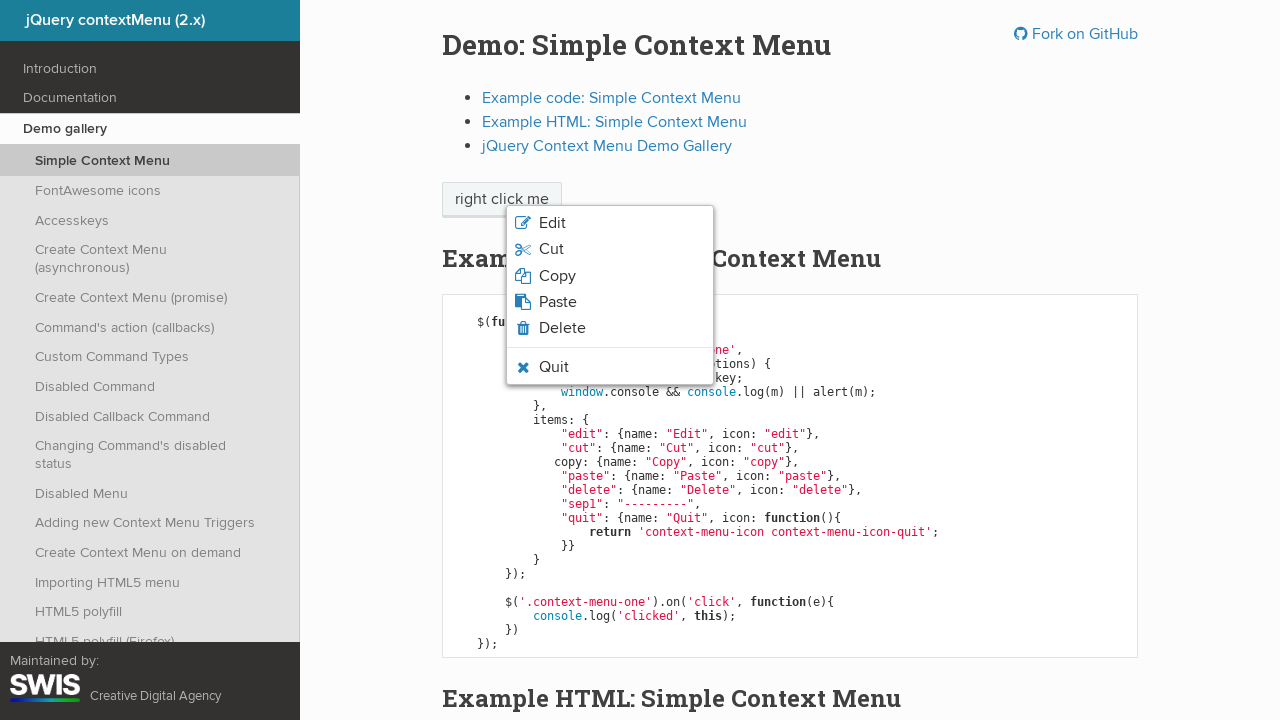

Clicked the edit option from the context menu at (552, 223) on .context-menu-icon-edit > span
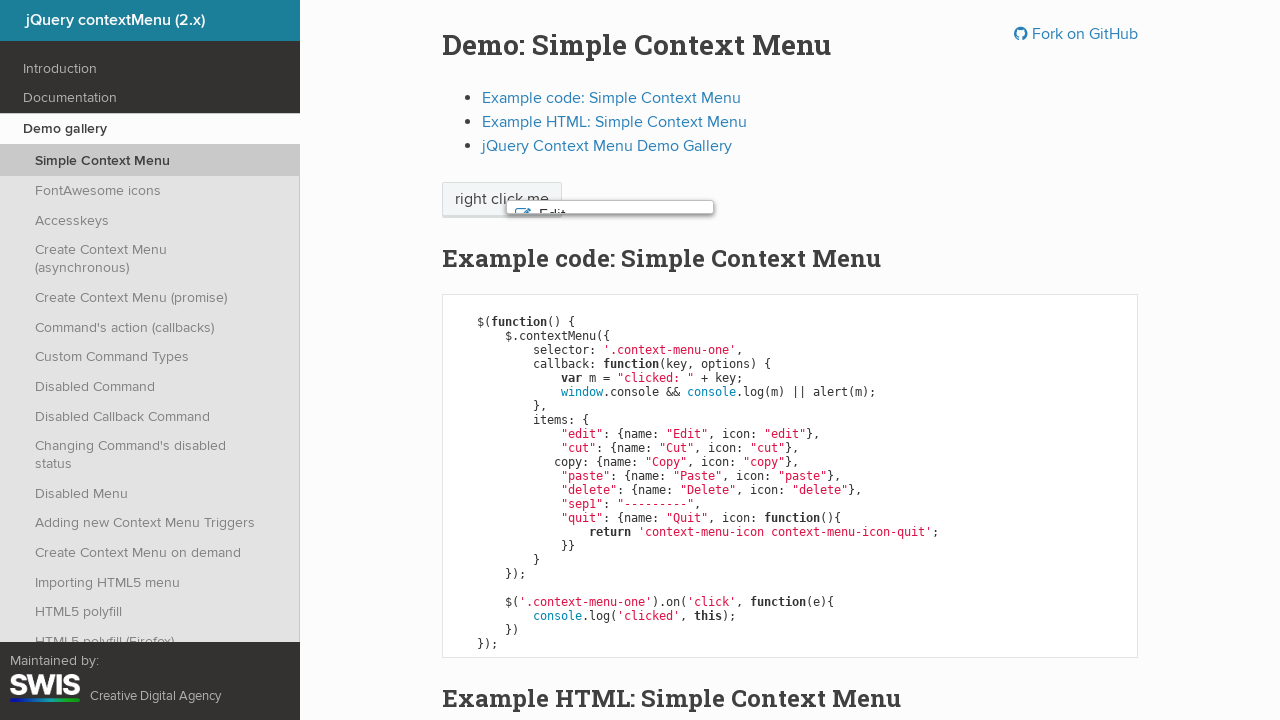

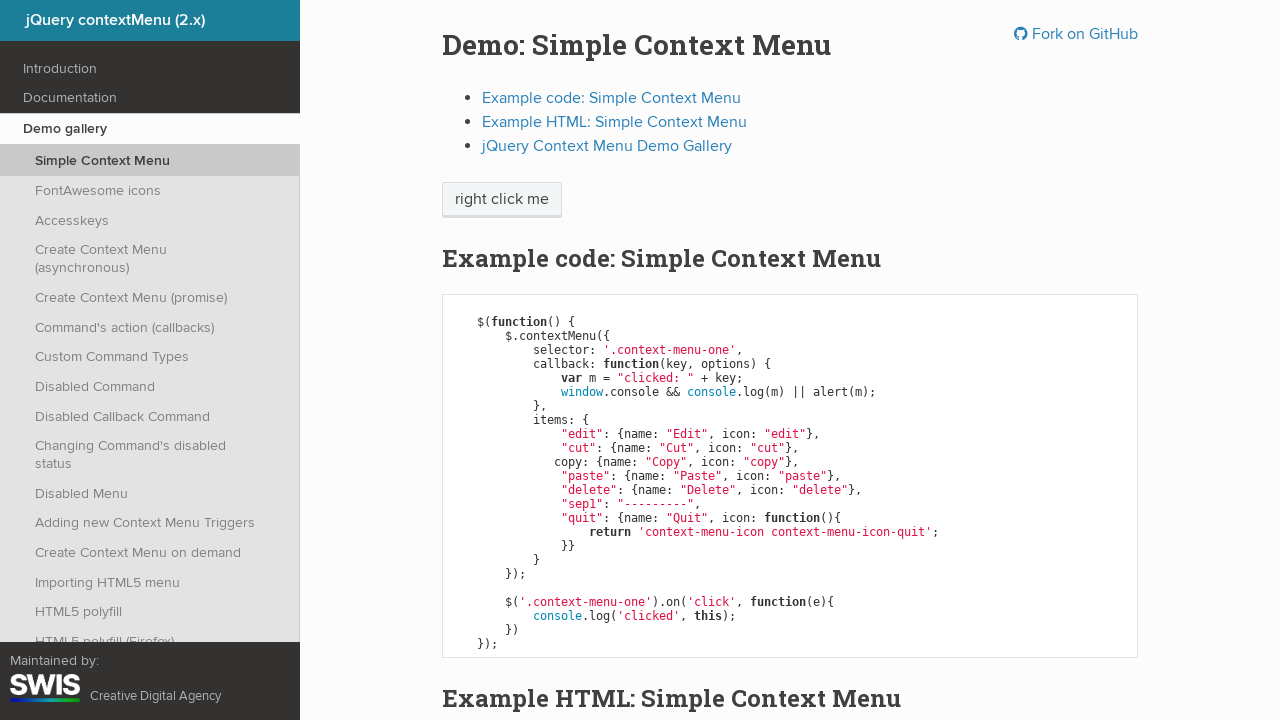